Tests percentage calculator with negative values by calculating 10% of -50

Starting URL: http://www.calculator.net/

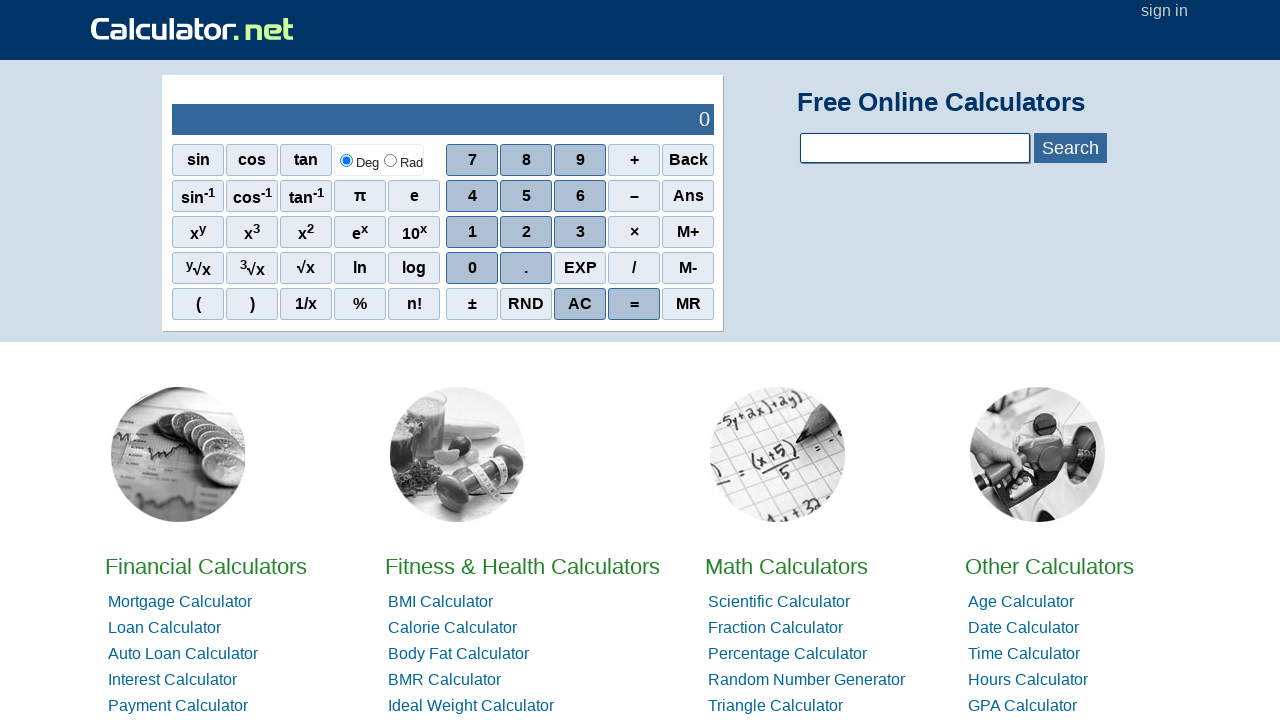

Clicked on Math Calculators at (786, 566) on xpath=//*[@id='homelistwrap']/div[3]/div[2]/a
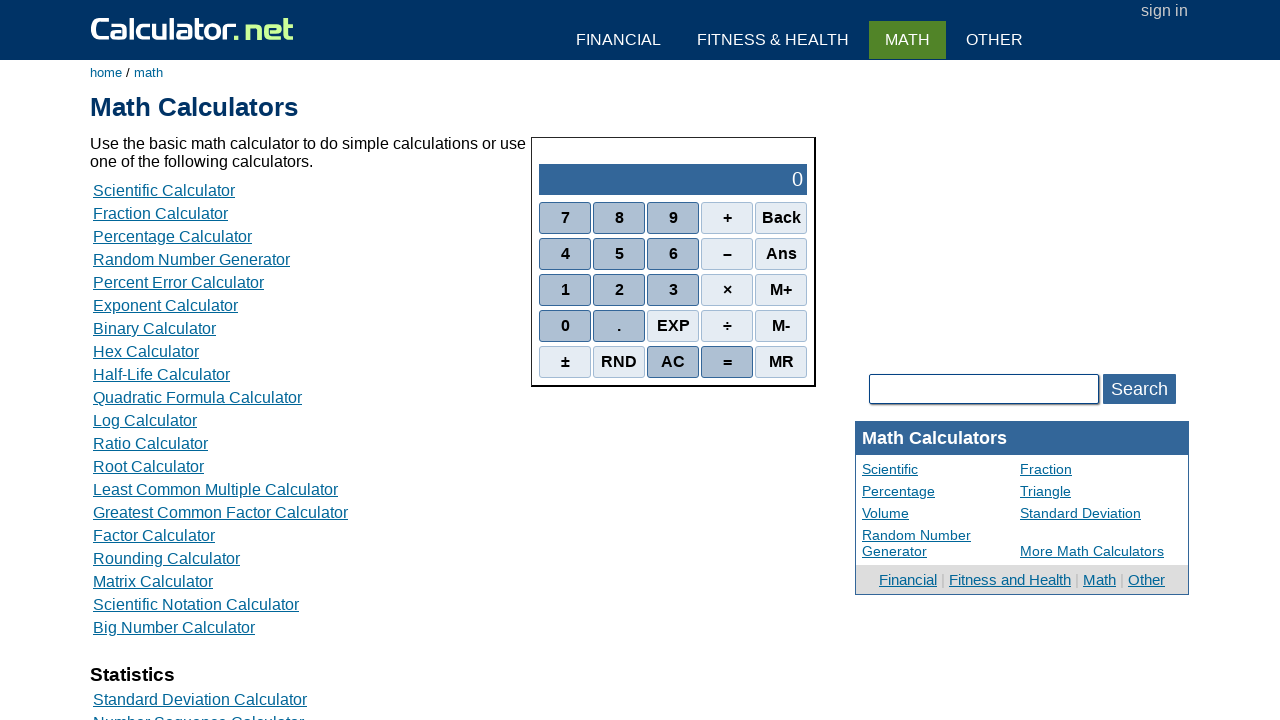

Clicked on Percent Calculators at (172, 236) on xpath=//*[@id='content']/table[2]/tbody/tr/td/div[3]/a
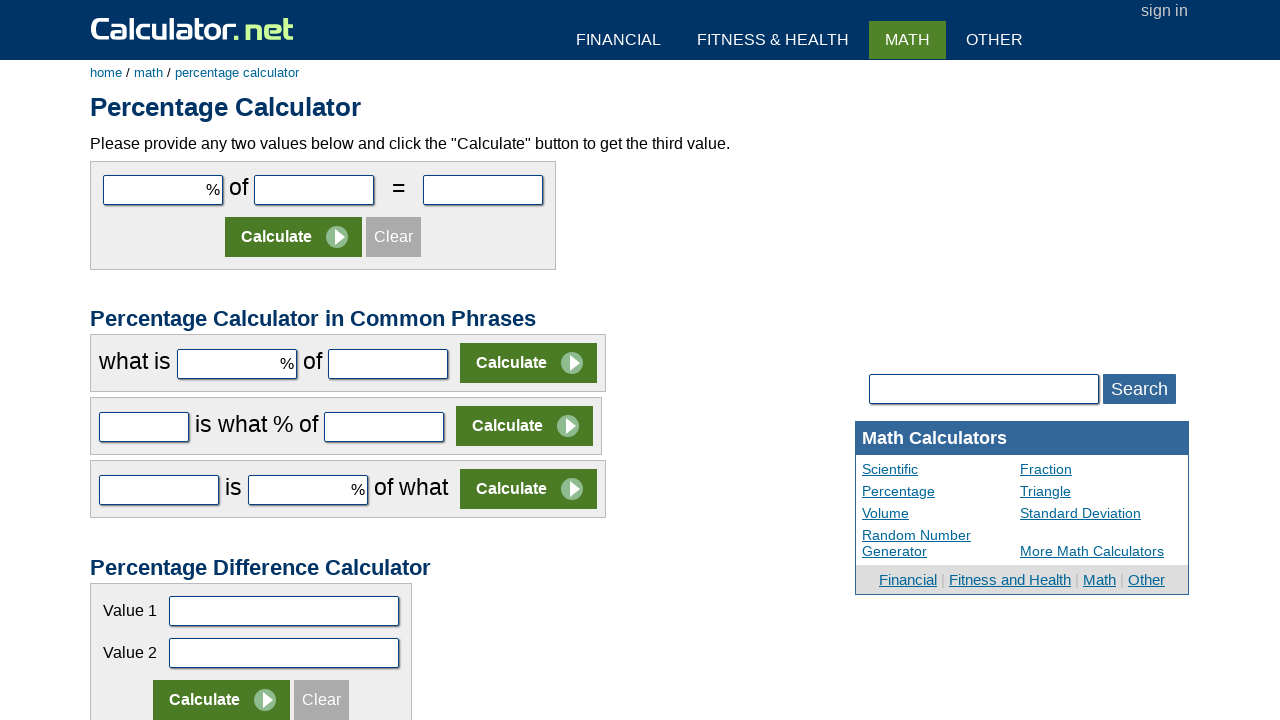

Entered value 10 in the first number field on #cpar1
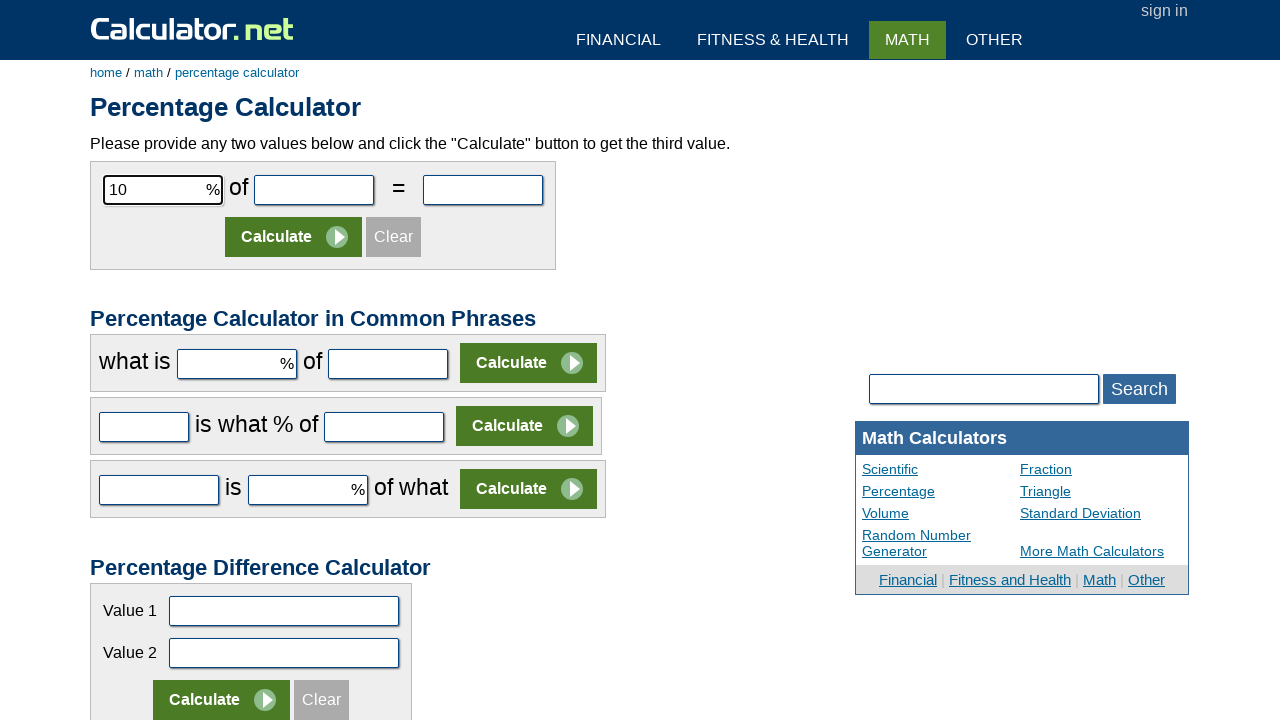

Entered value -50 in the second number field on #cpar2
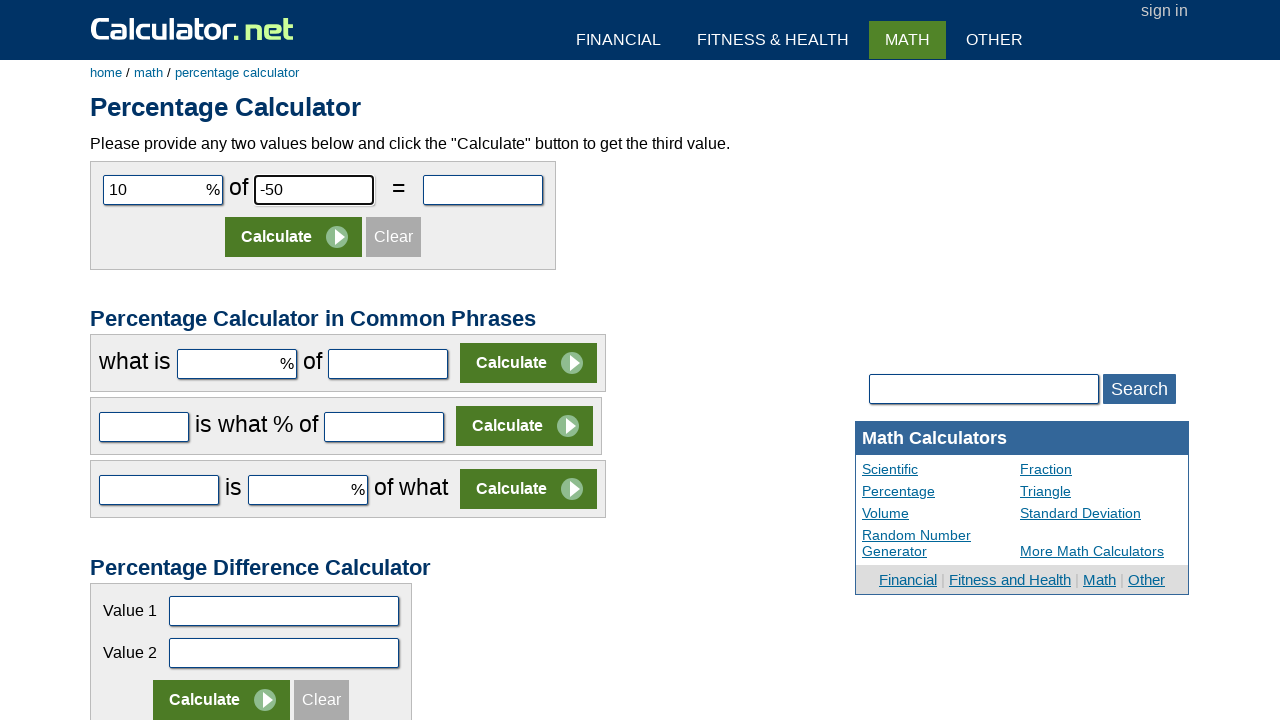

Clicked Calculate button to calculate 10% of -50 at (294, 237) on xpath=//*[@id='content']/form[1]/table/tbody/tr[2]/td/input[2]
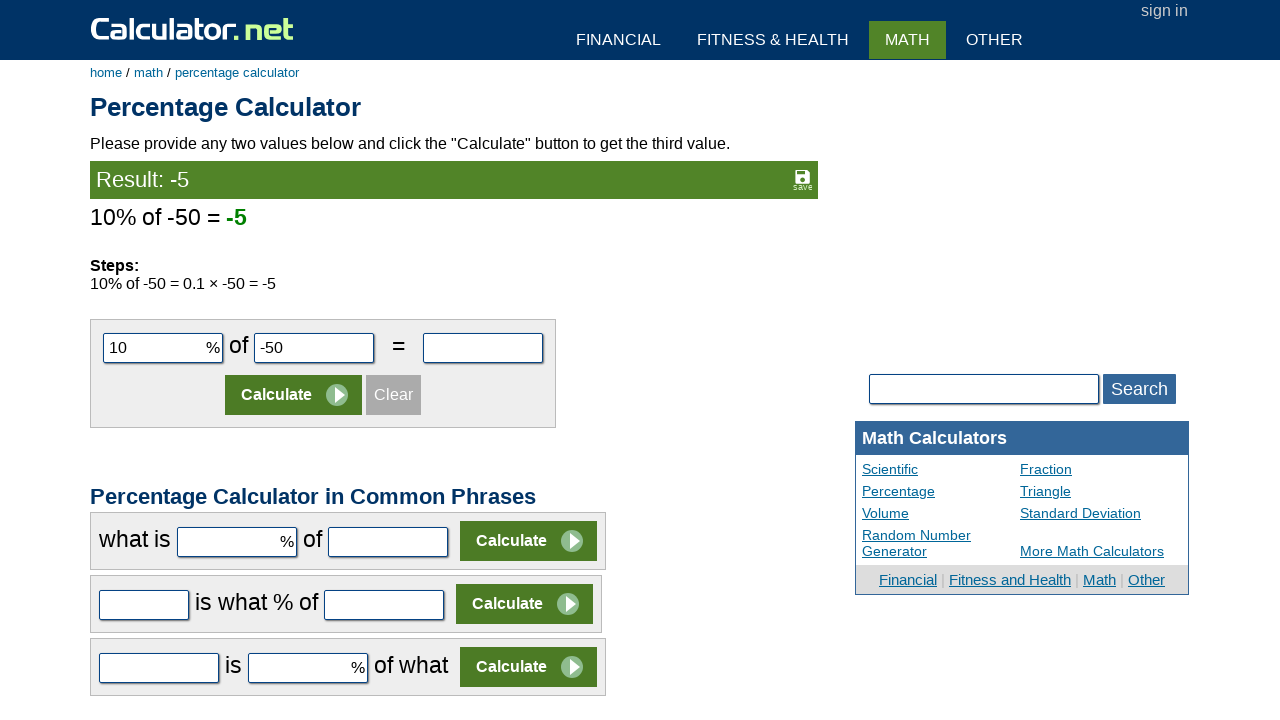

Verified result is displayed on the page
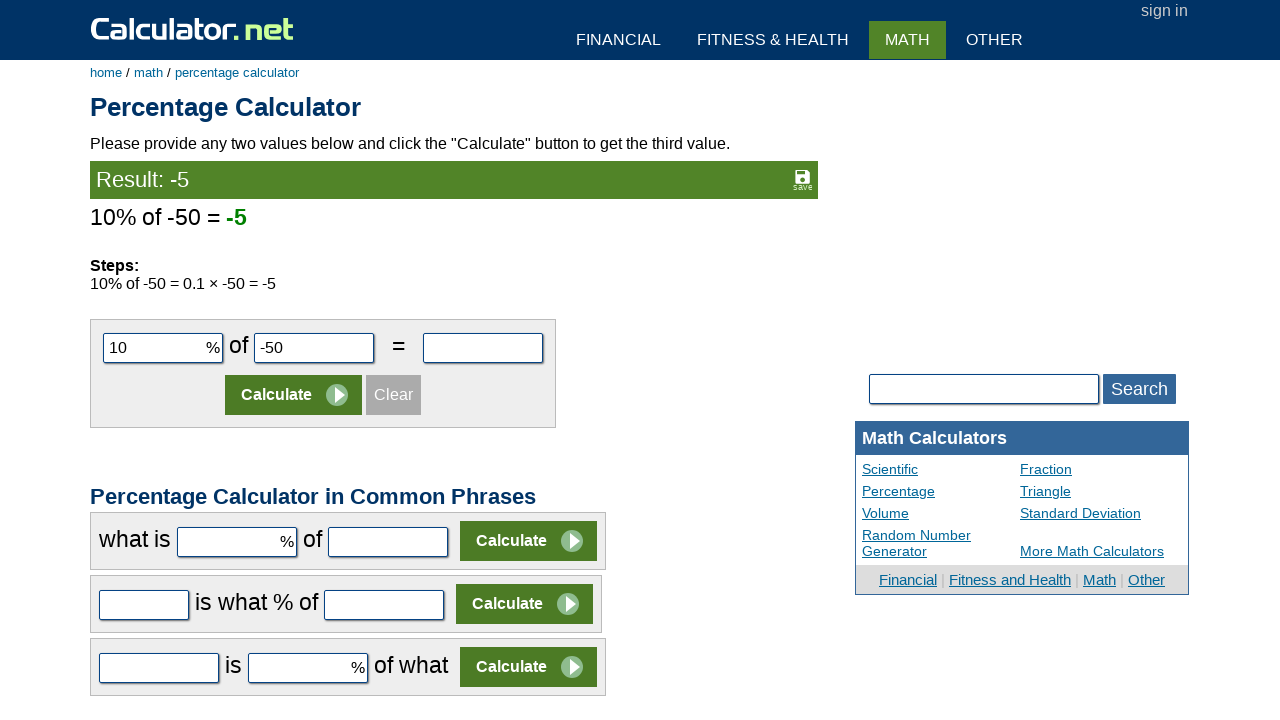

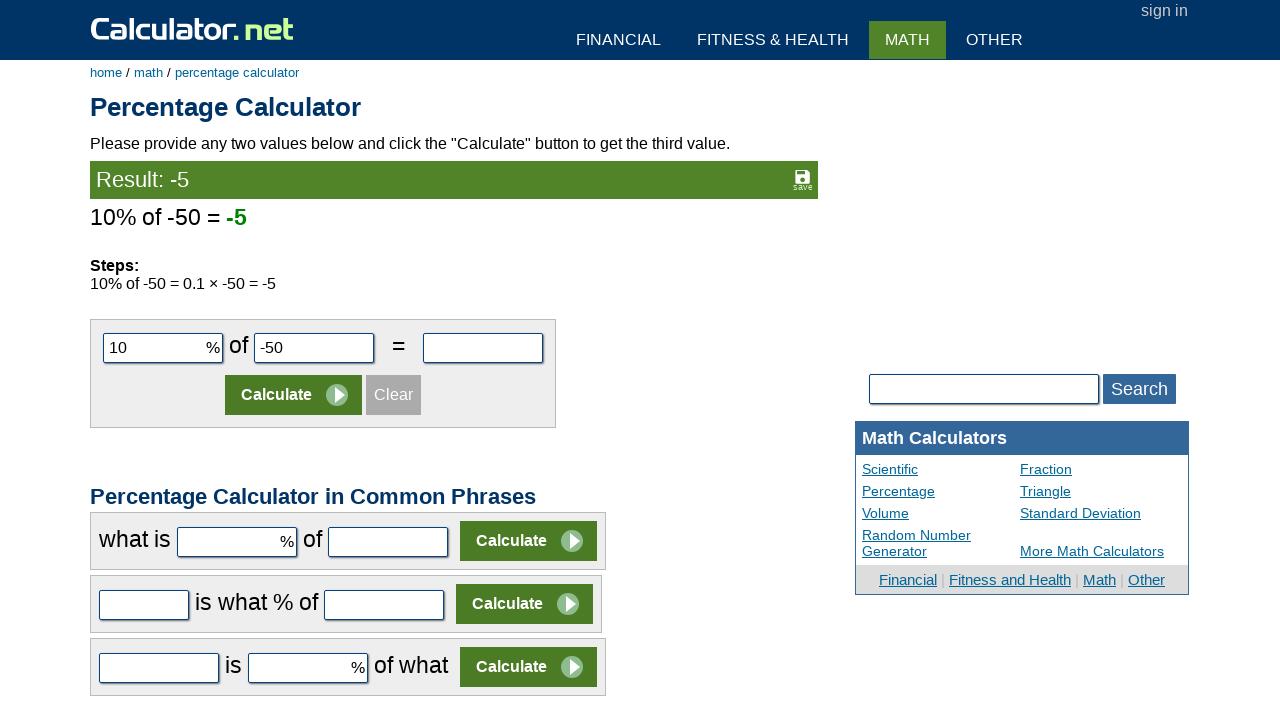